Navigates to momentjs.com with a custom timezone (Antarctica/Casey) configured to verify timezone emulation functionality. The page displays the current time which should reflect the emulated timezone.

Starting URL: https://momentjs.com/

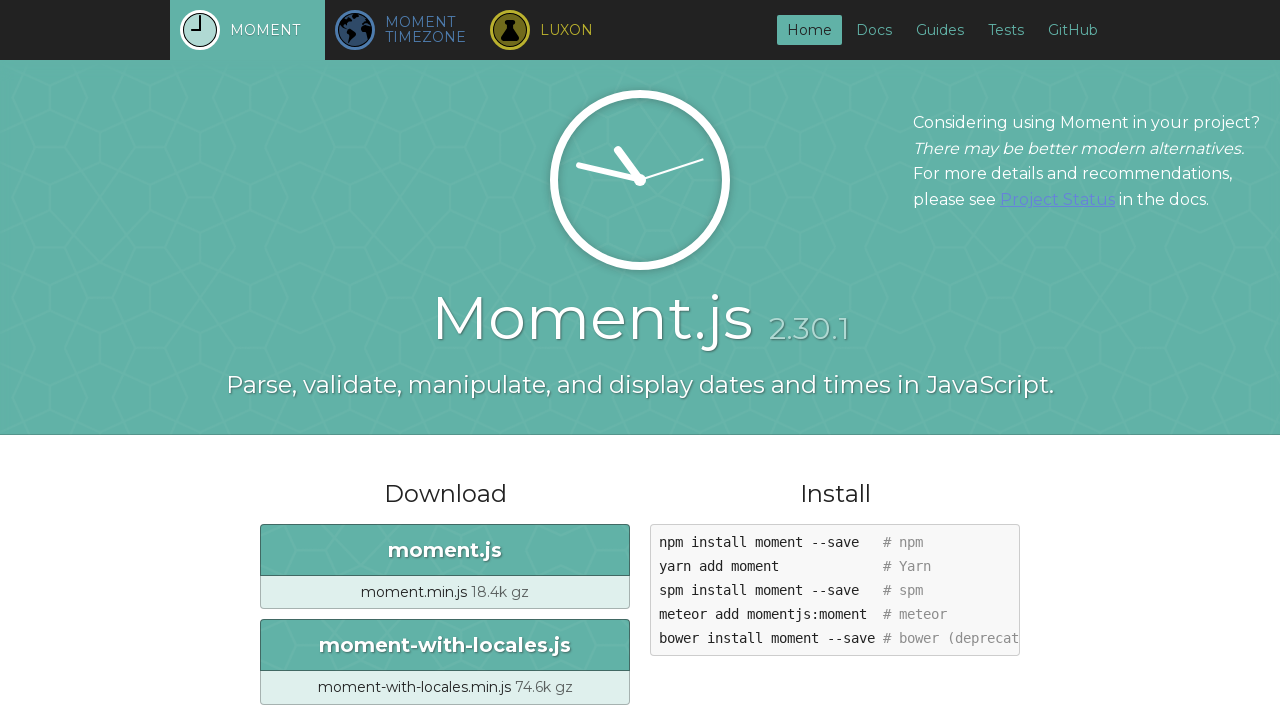

Set extra HTTP headers to ensure context is active
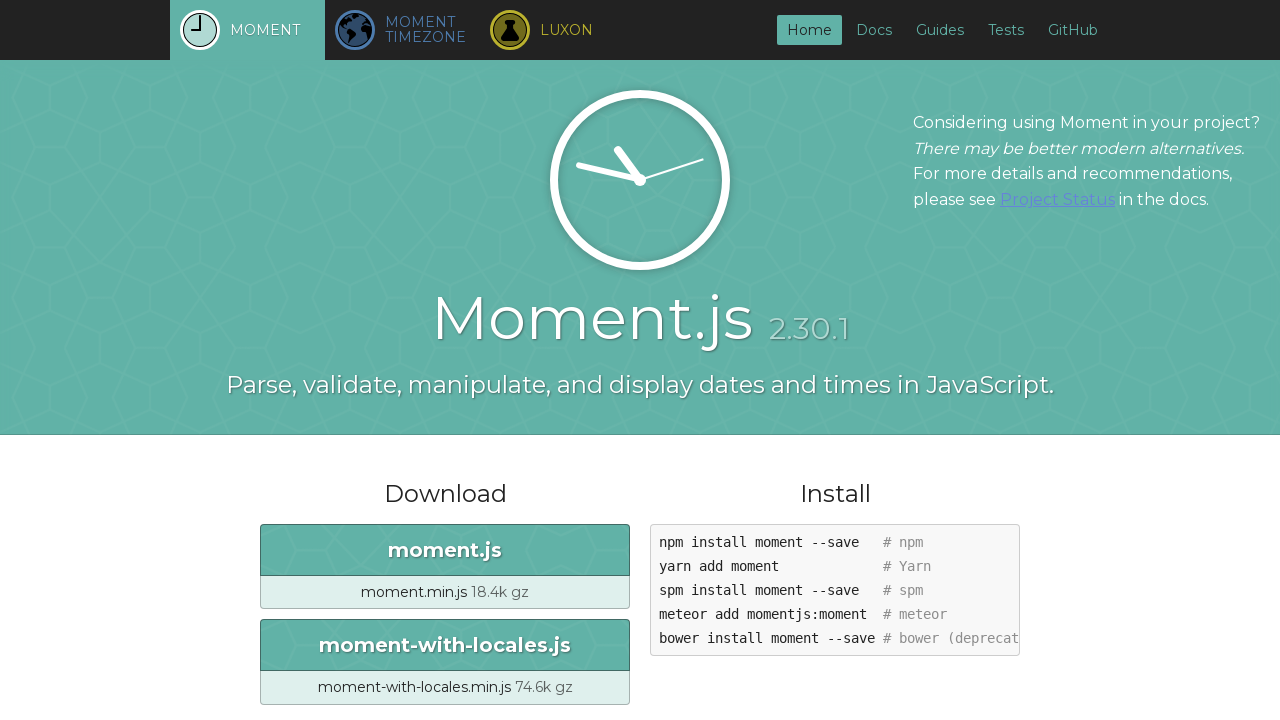

Created new CDP session for timezone emulation
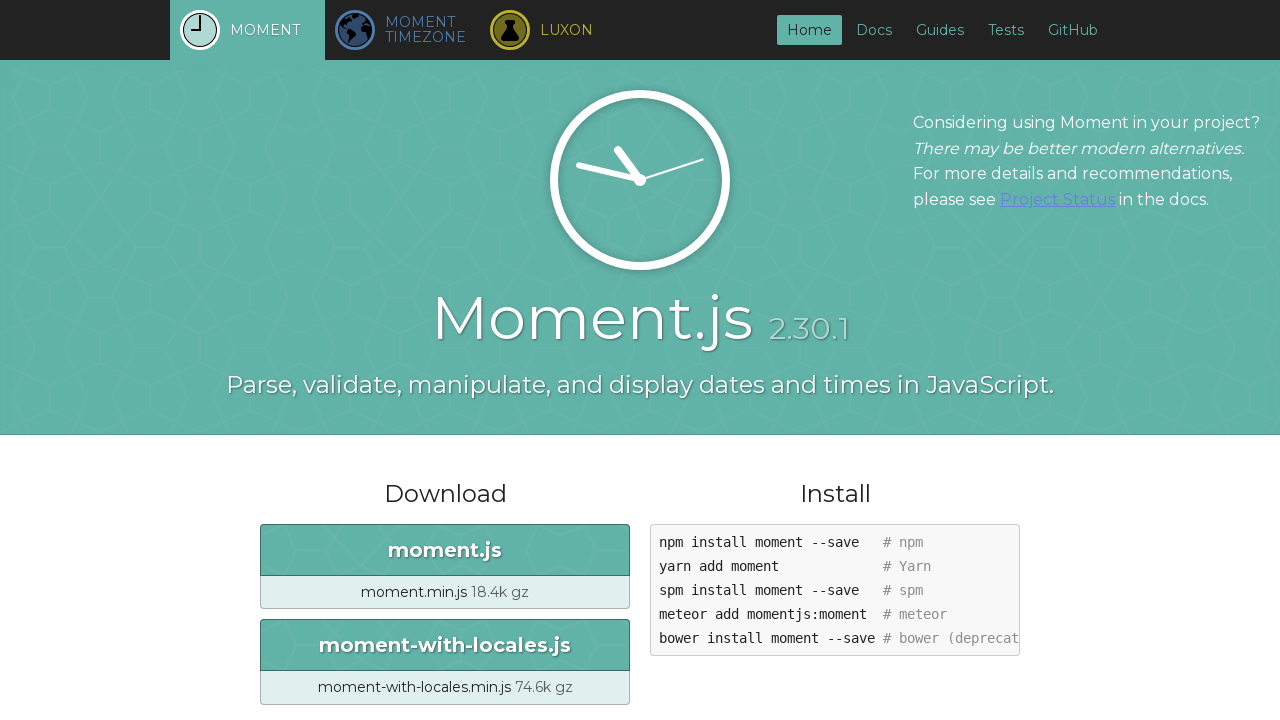

Set timezone override to Antarctica/Casey via CDP
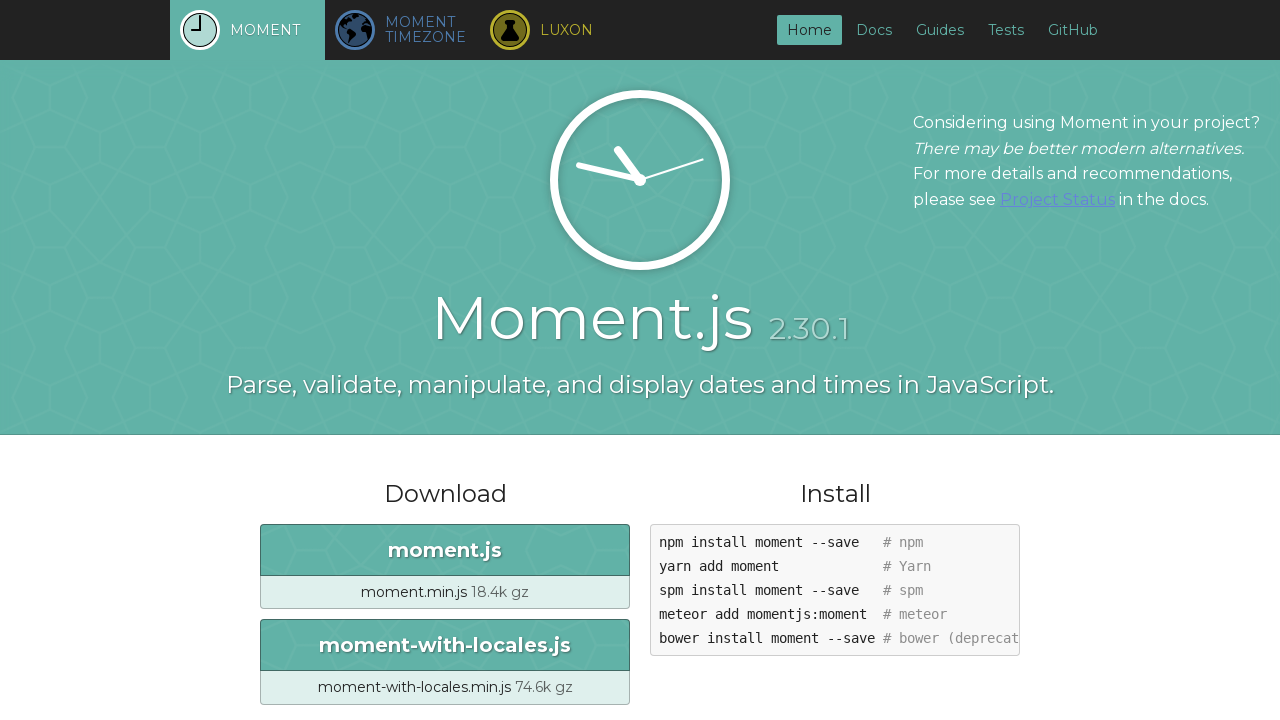

Reloaded page to apply timezone settings
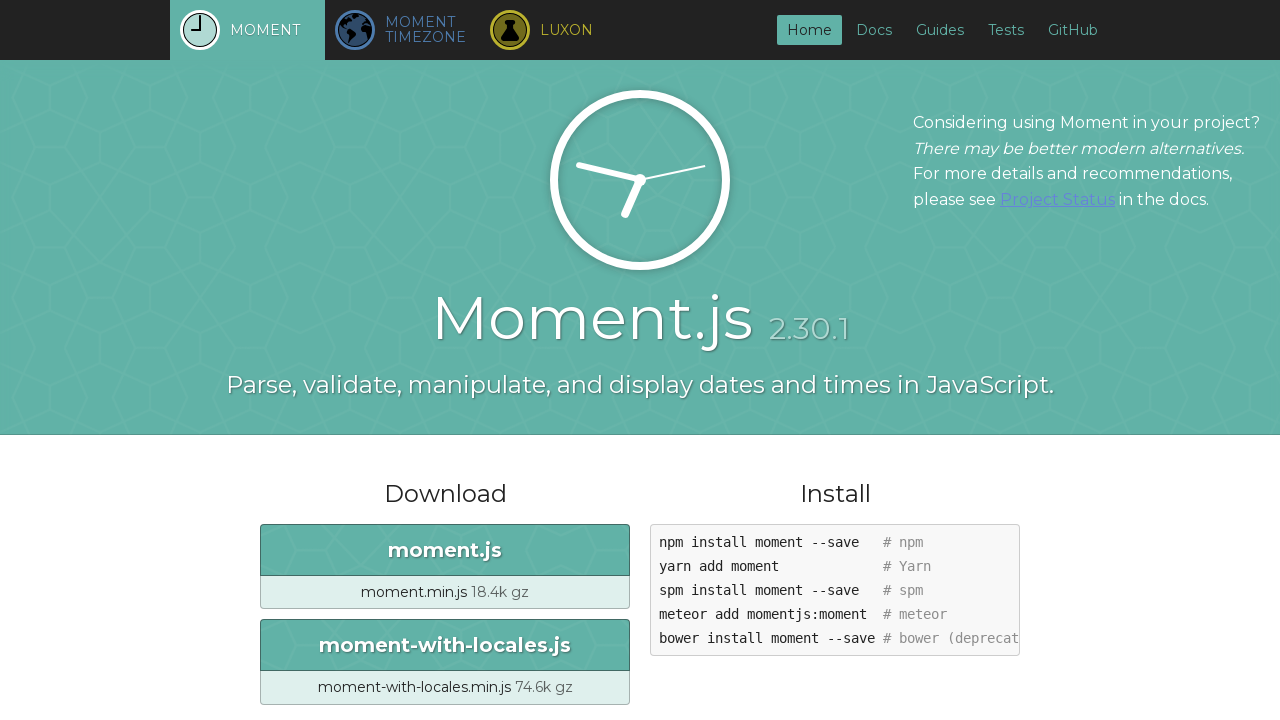

Waited for page to reach networkidle load state
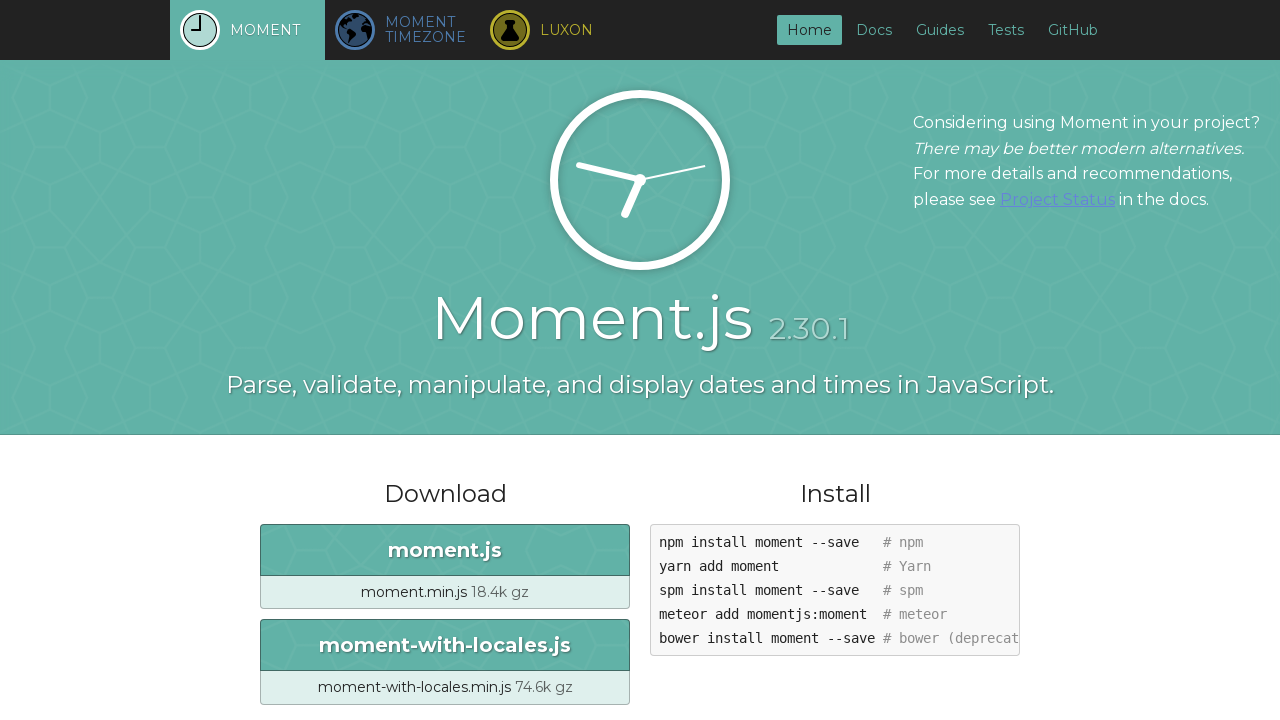

Waited 2 seconds to observe timezone effect on displayed time
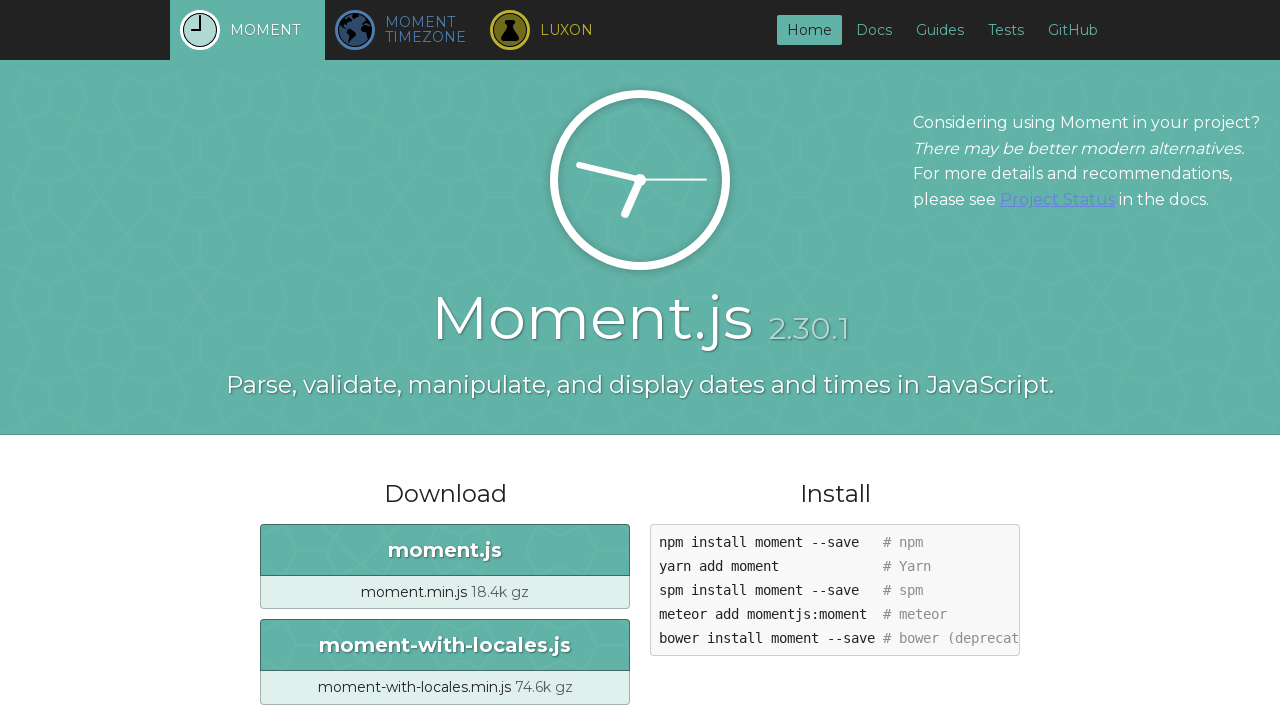

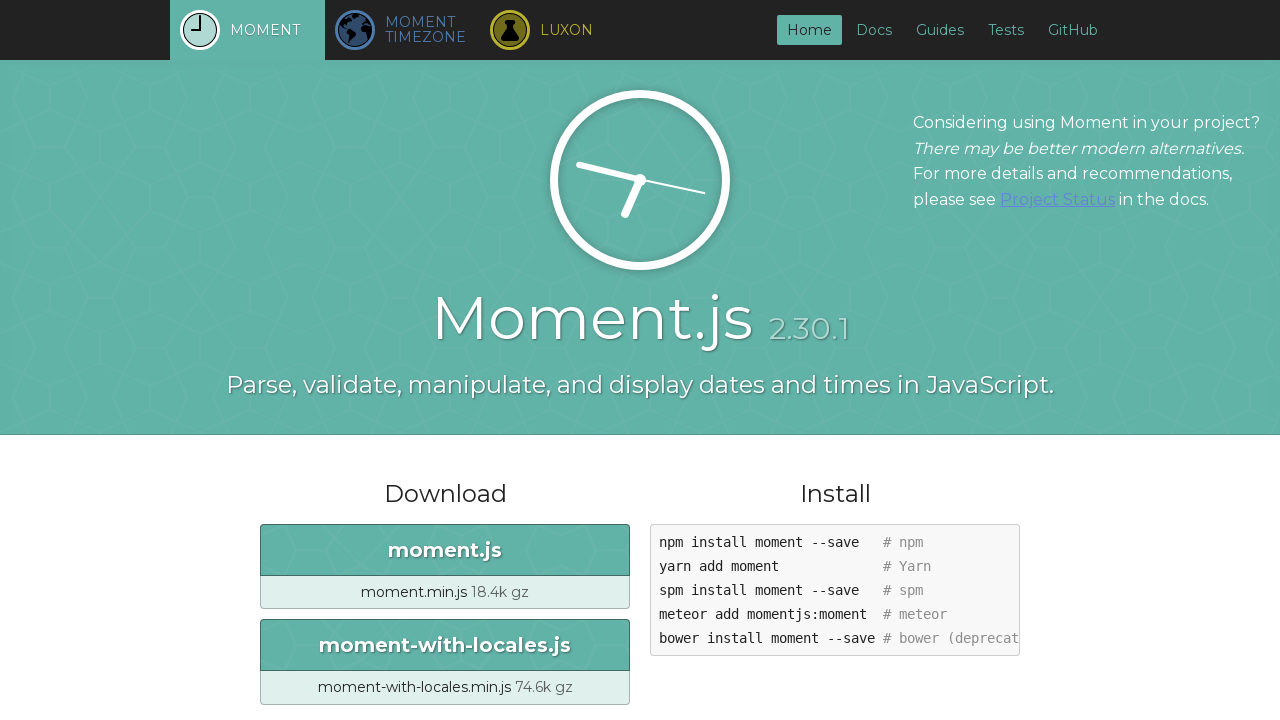